Tests Skandi form submission with invalid data and verifies "No result" message appears

Starting URL: https://lotto-ashen.vercel.app/skandi

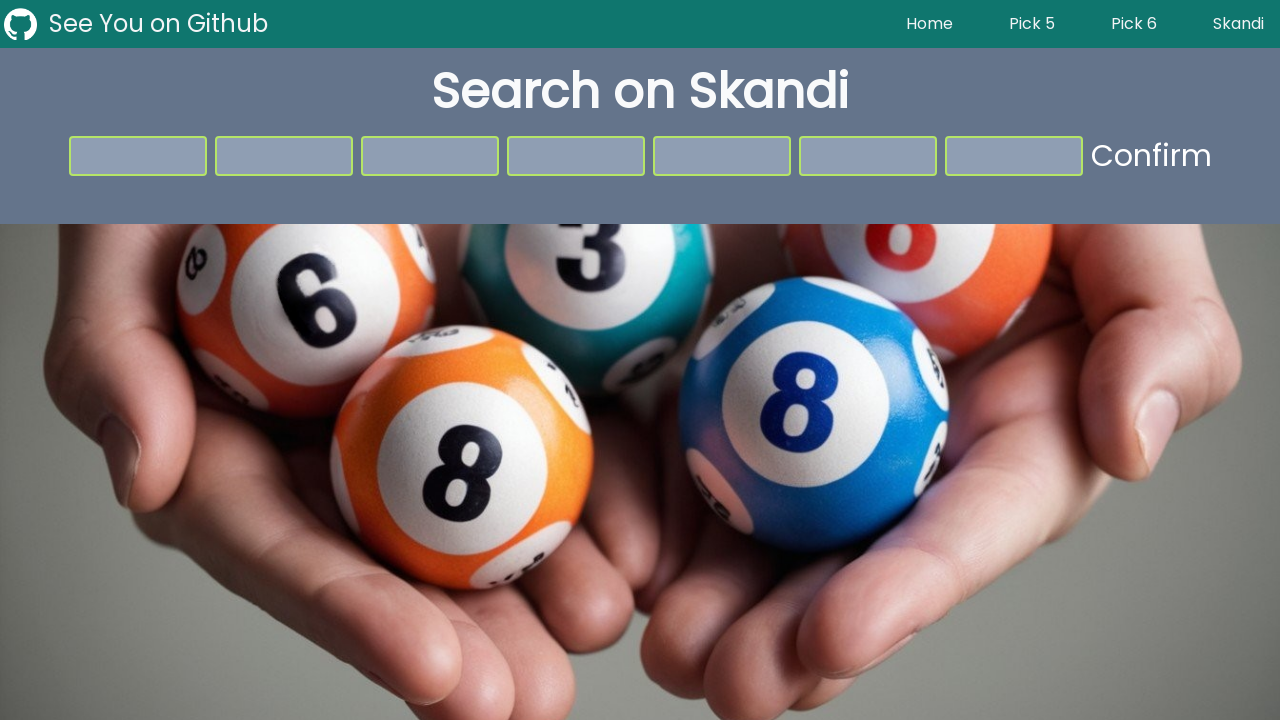

Filled number input 1 with value 7 on input[type='number']:nth-of-type(1)
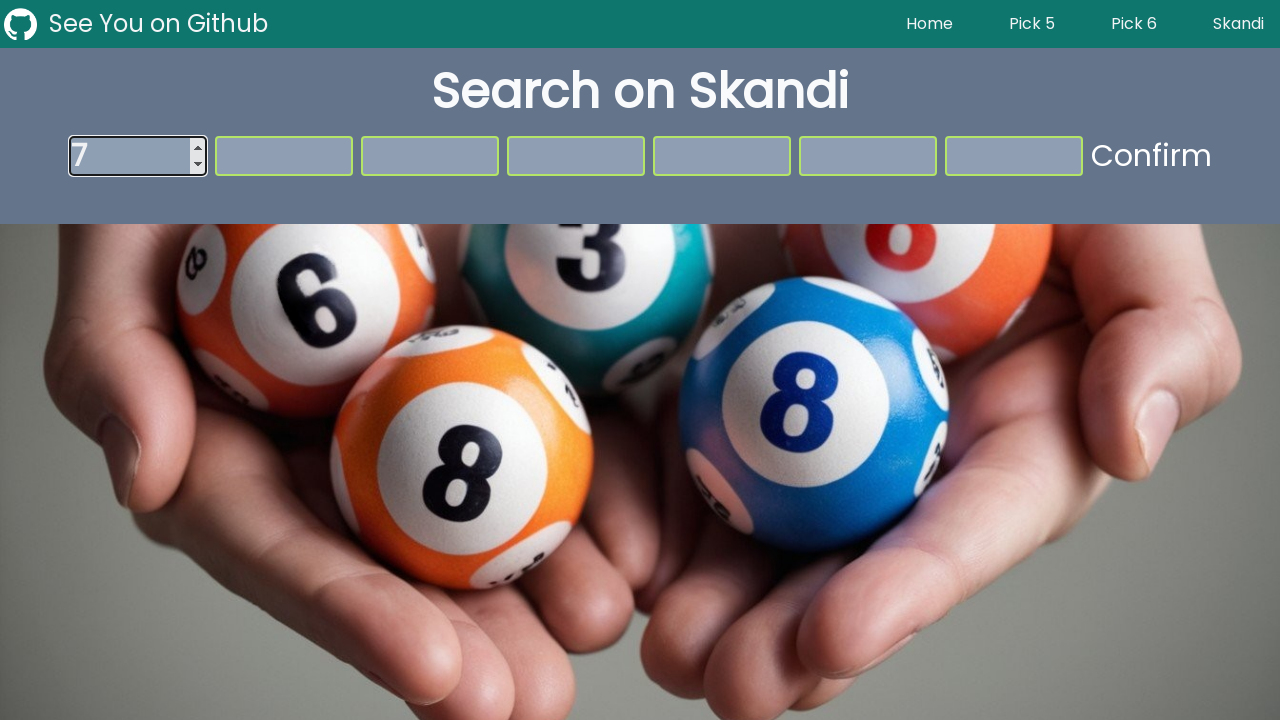

Filled number input 2 with value 1 on input[type='number']:nth-of-type(2)
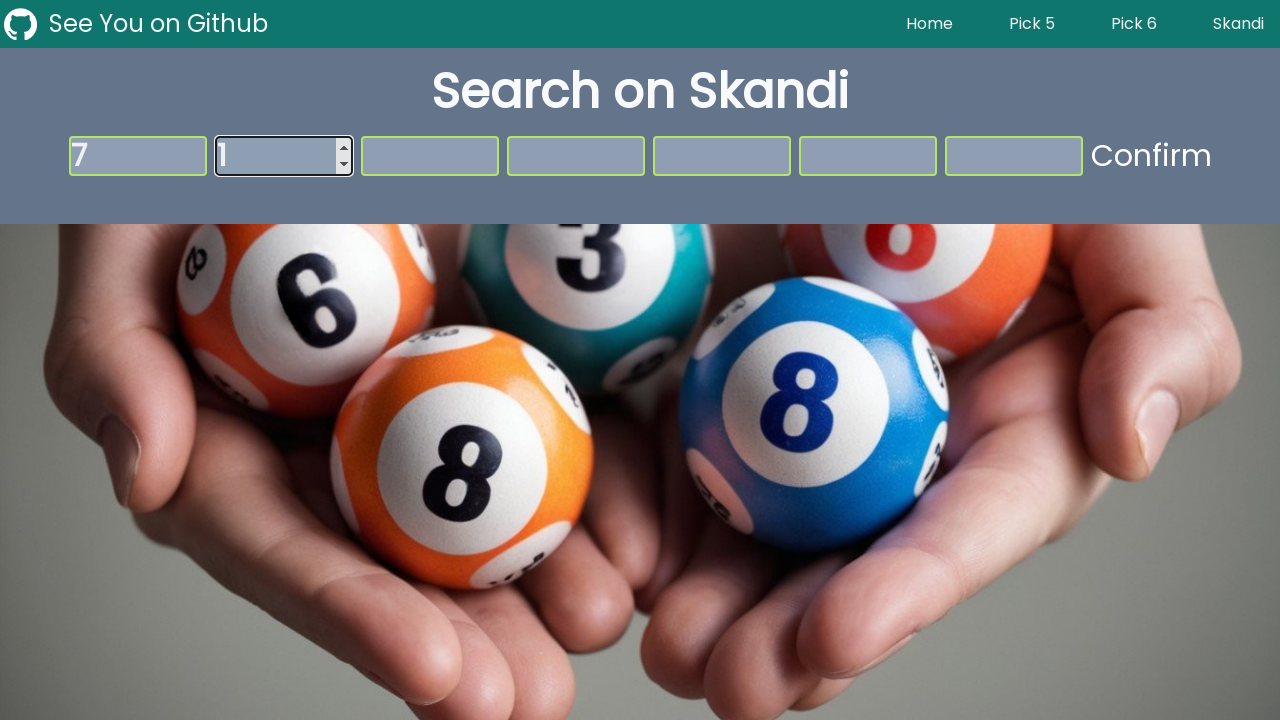

Filled number input 3 with value 5 on input[type='number']:nth-of-type(3)
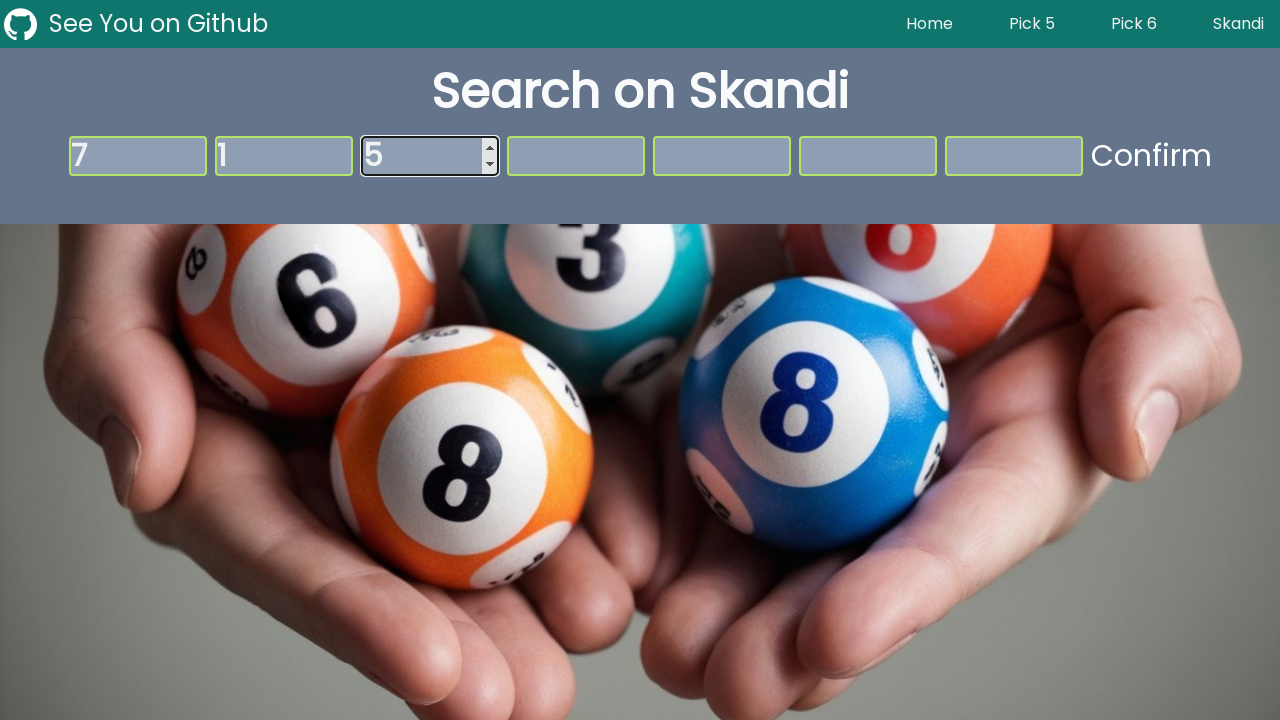

Filled number input 4 with value 4 on input[type='number']:nth-of-type(4)
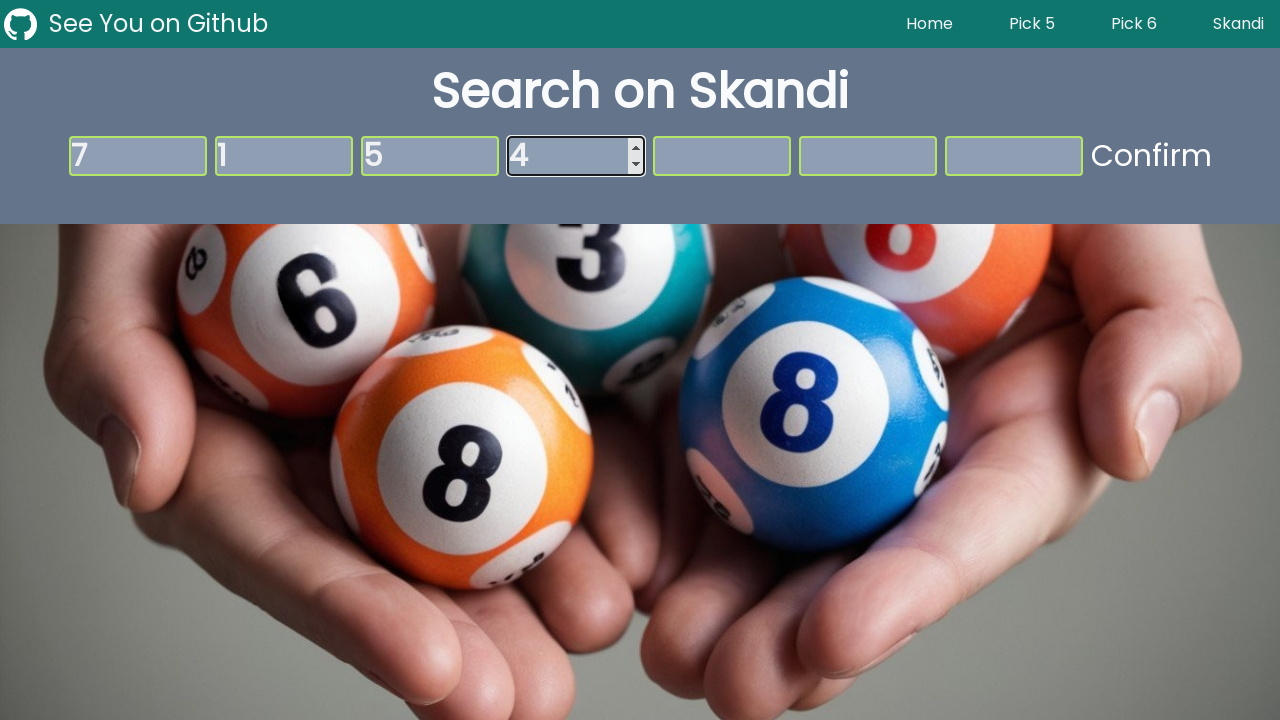

Filled number input 5 with value 2 on input[type='number']:nth-of-type(5)
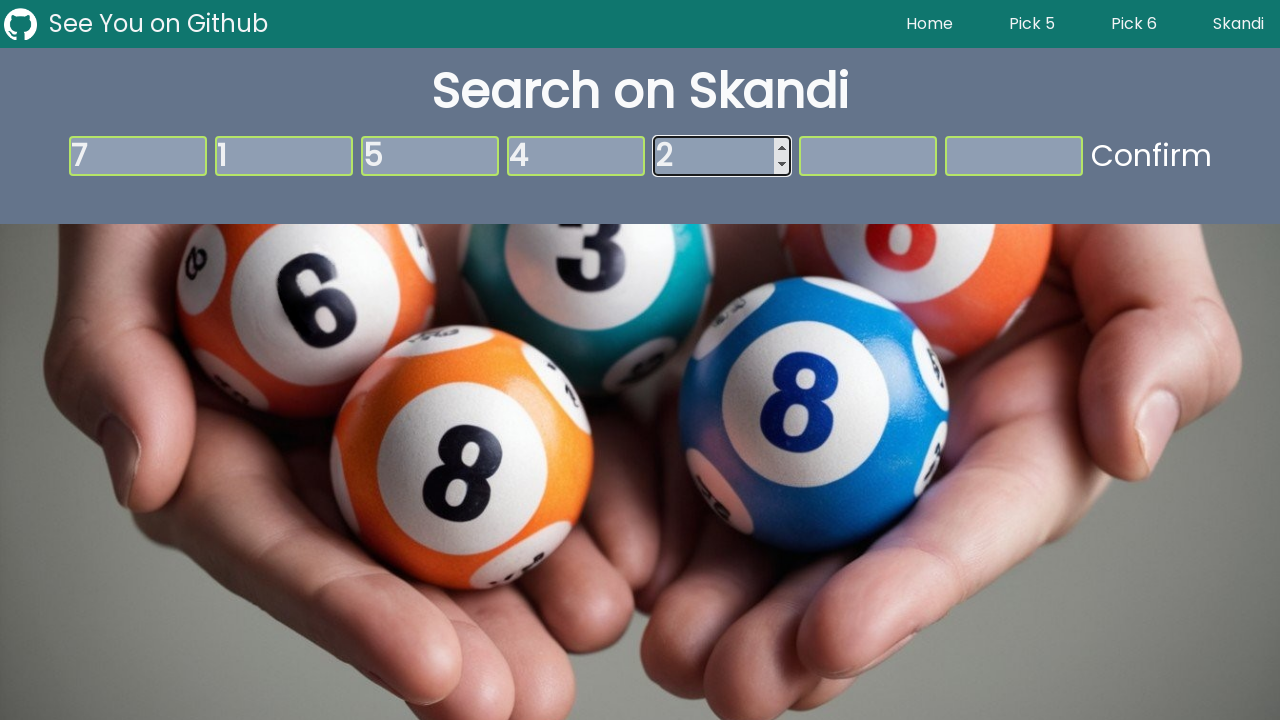

Filled number input 6 with value 6 on input[type='number']:nth-of-type(6)
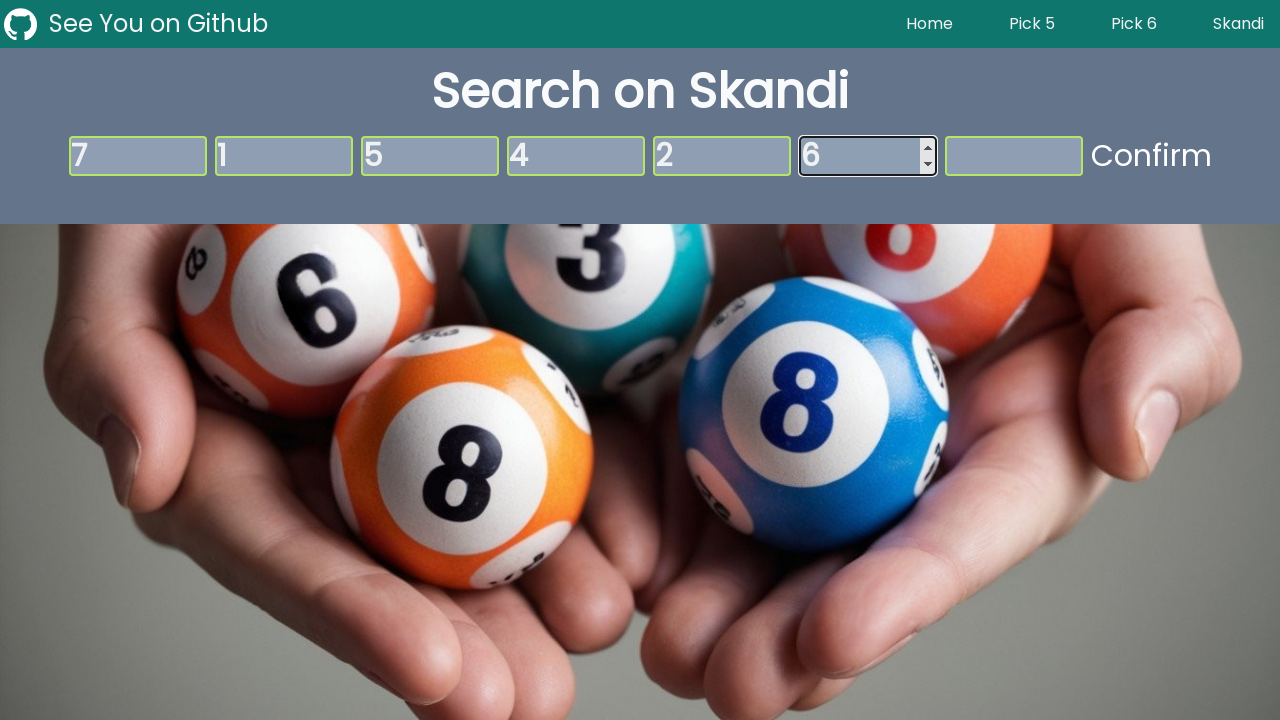

Filled number input 7 with value 3 on input[type='number']:nth-of-type(7)
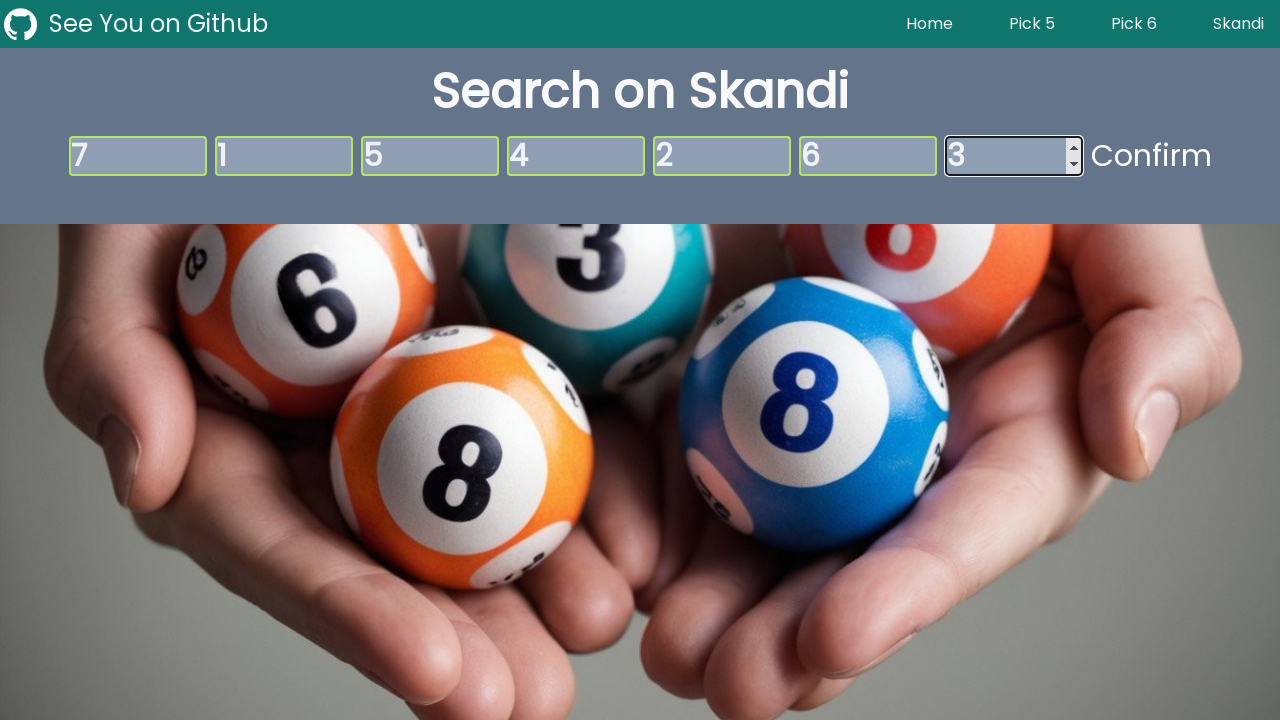

Clicked submit button to submit form with invalid values at (1151, 156) on button[type='submit']
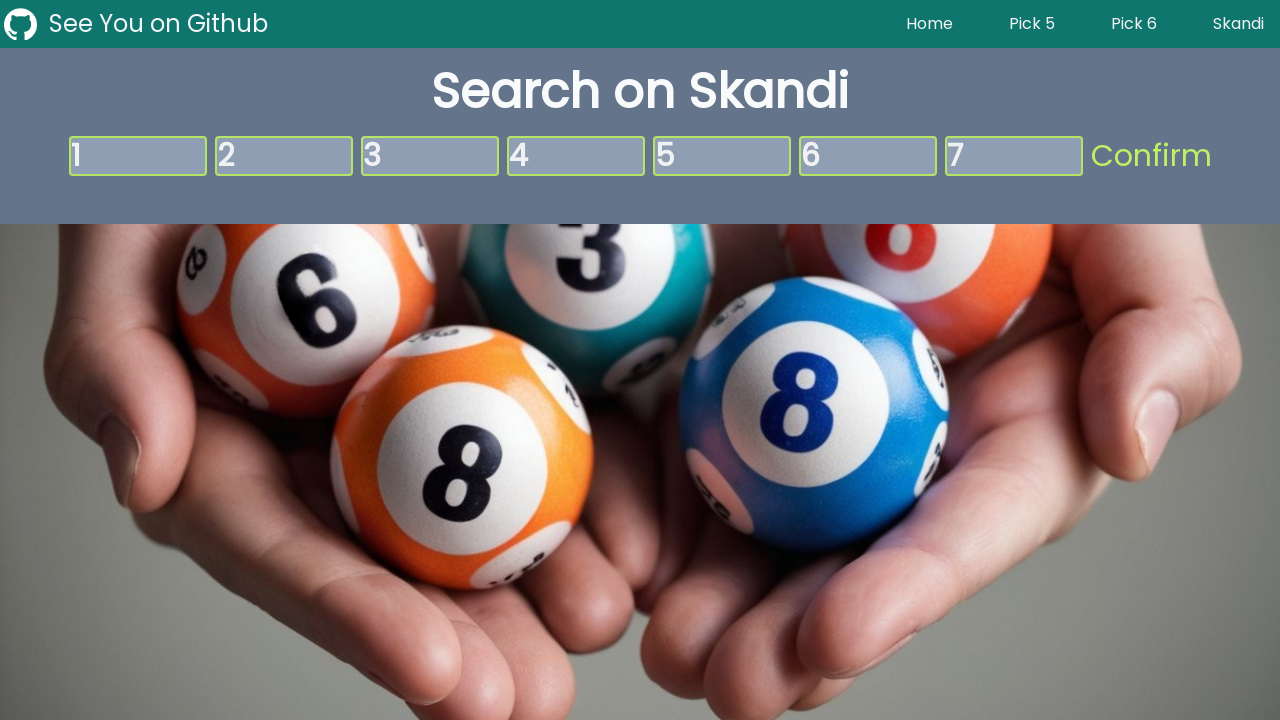

Verified 'No result' message appeared on the page
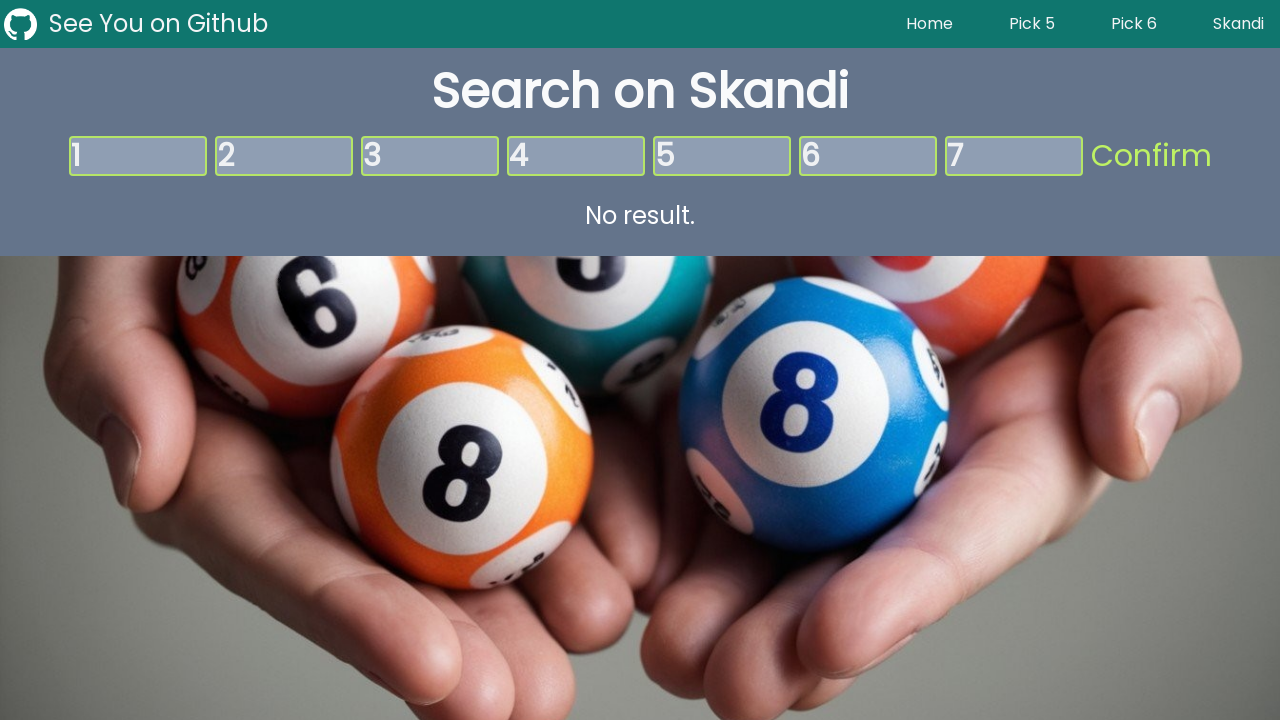

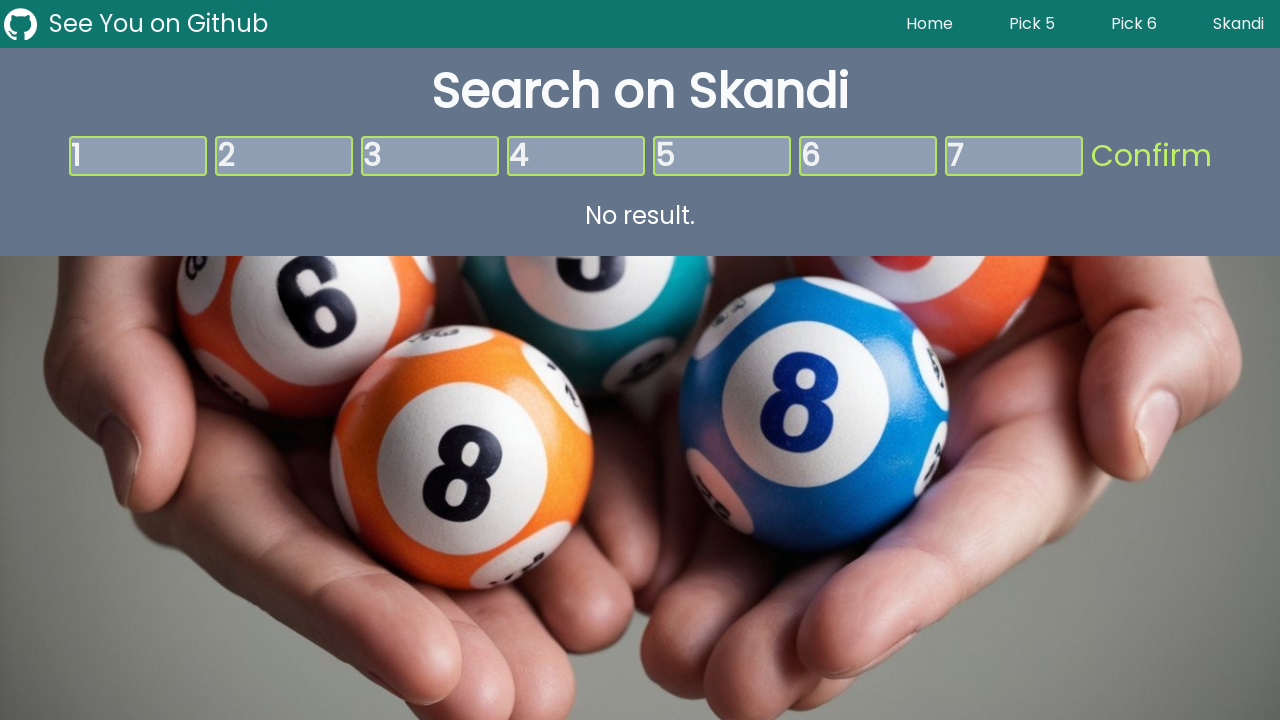